Searches for academic publications on DBLP by navigating to a search results page and scrolling down multiple times to load more results via infinite scroll.

Starting URL: https://dblp.uni-trier.de/search/publ?q=Weakly+Supervised+Semantic+Segmentation

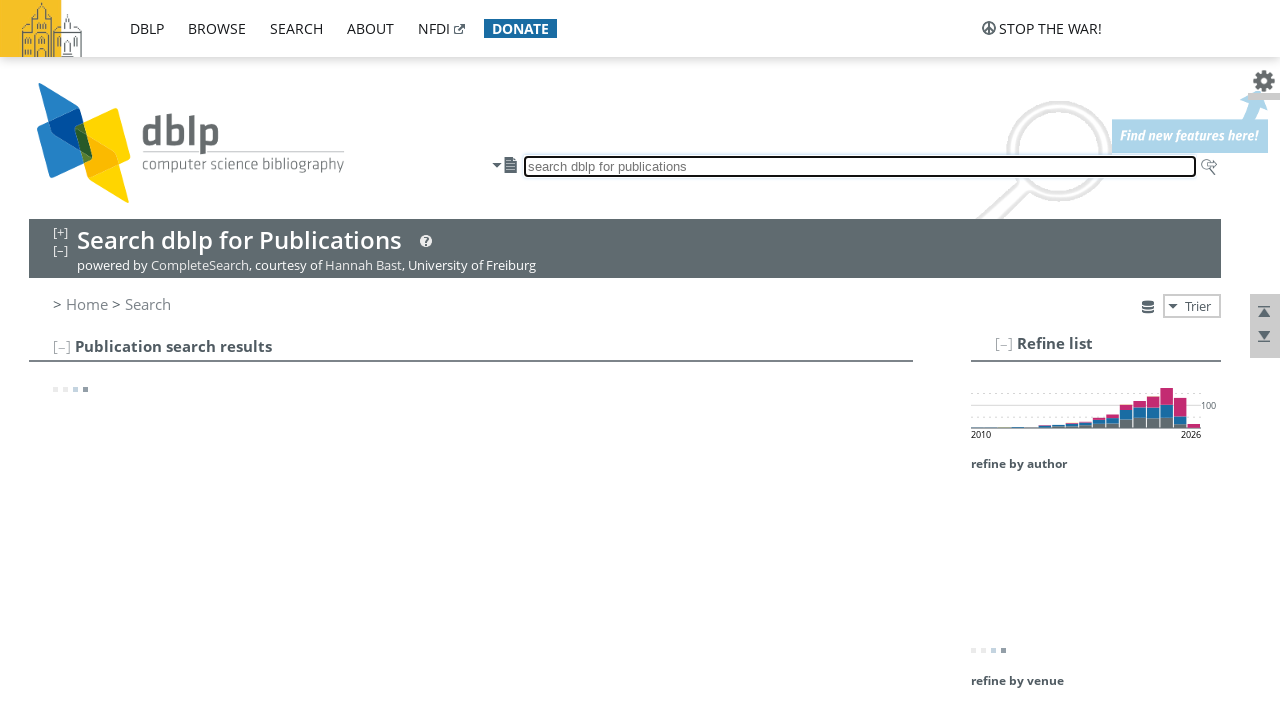

Scrolled down to load more results (iteration 1)
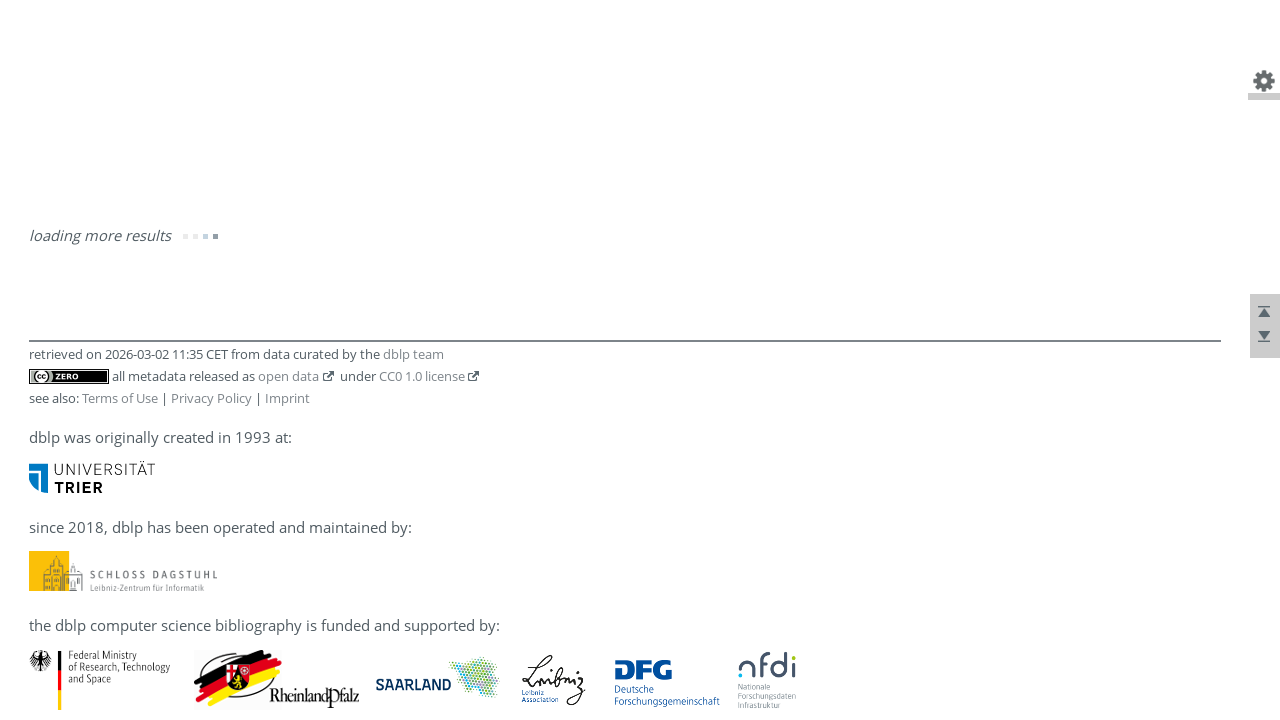

Waited 5 seconds for more content to load (iteration 1)
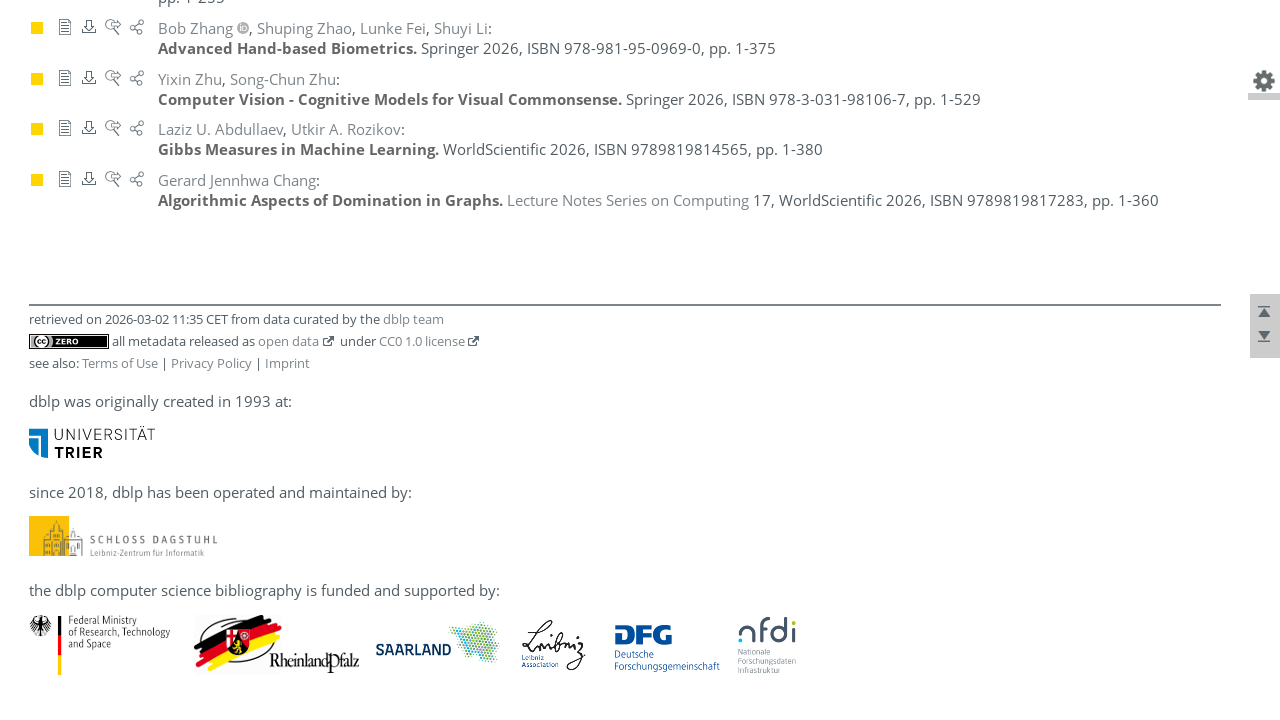

Scrolled down to load more results (iteration 2)
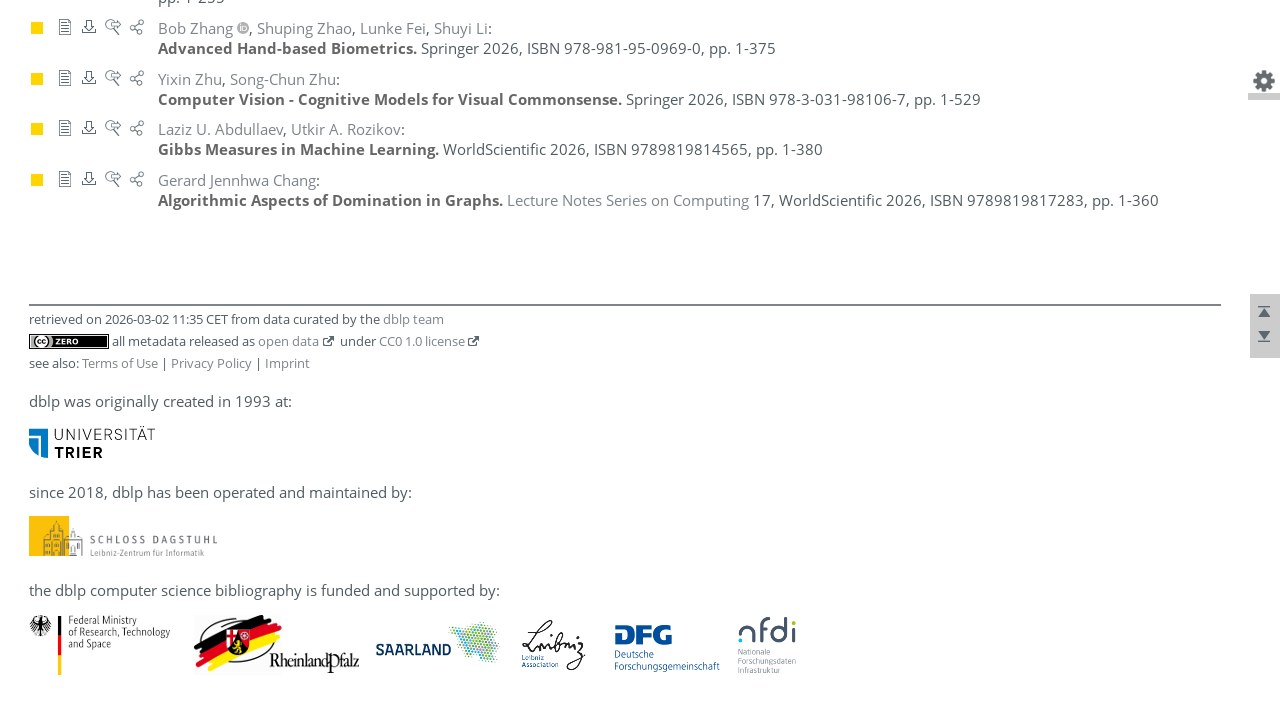

Waited 5 seconds for more content to load (iteration 2)
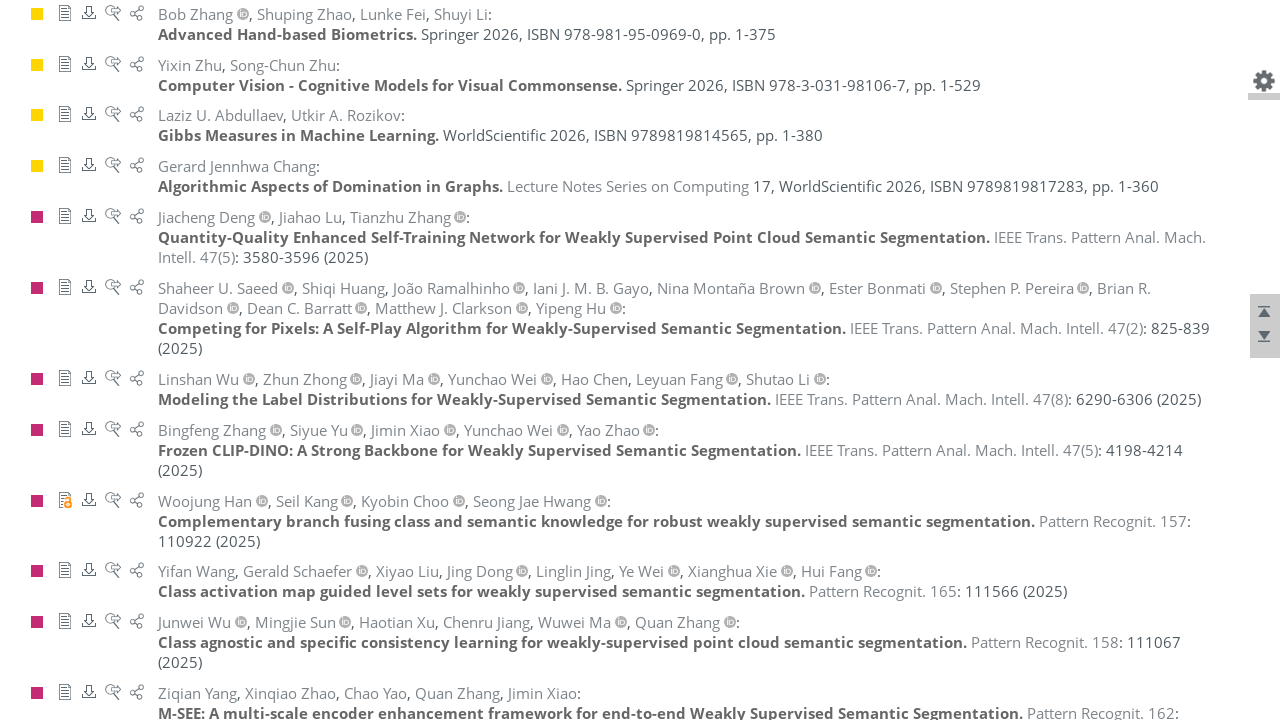

Scrolled down to load more results (iteration 3)
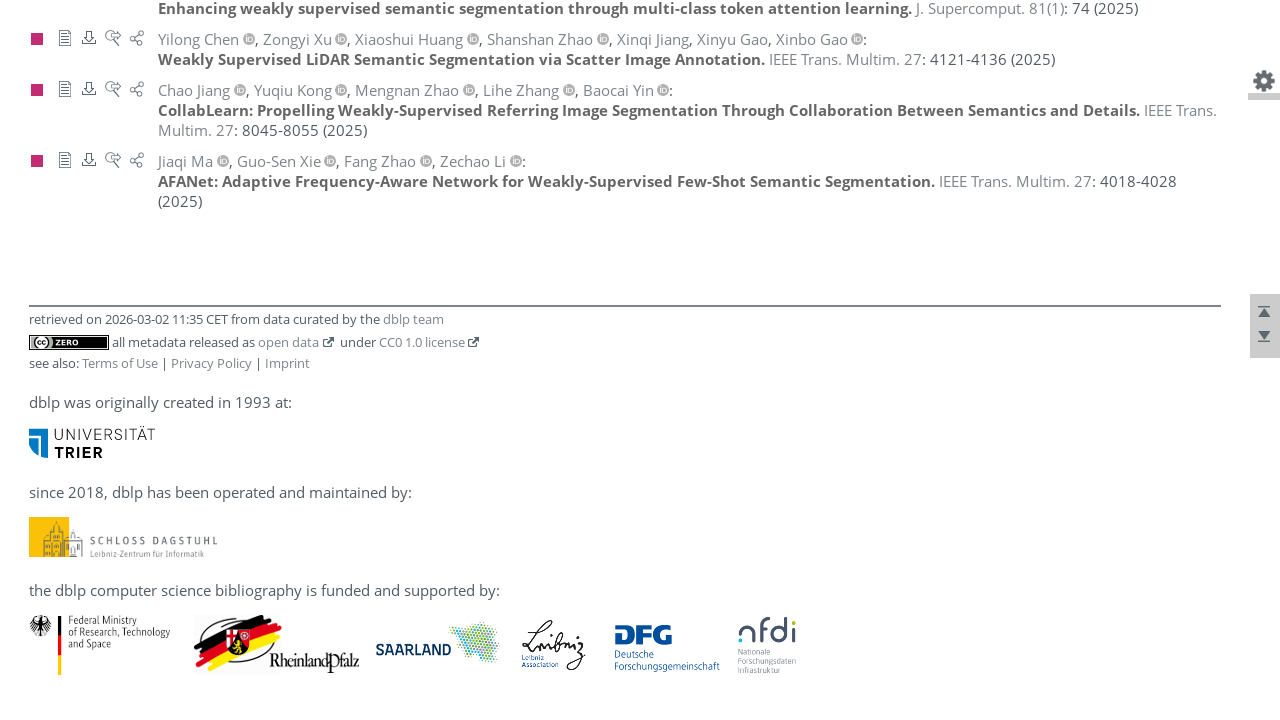

Waited 5 seconds for more content to load (iteration 3)
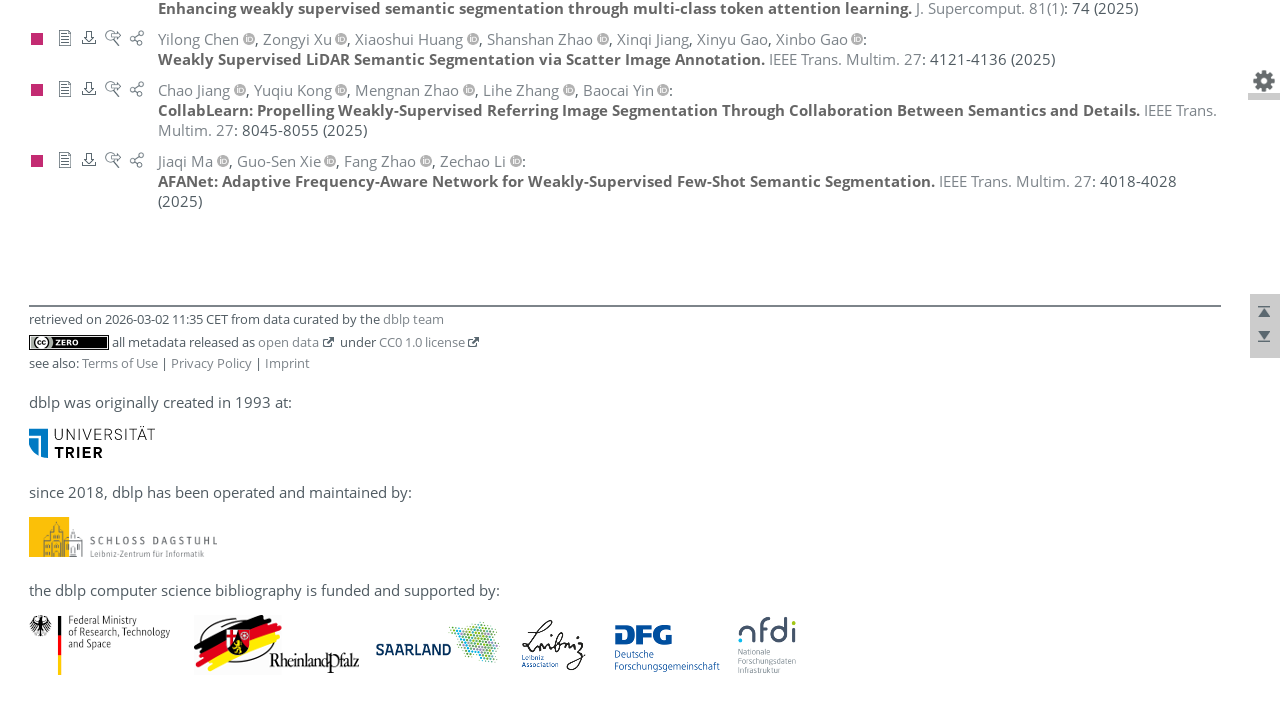

Paper titles loaded and are now visible
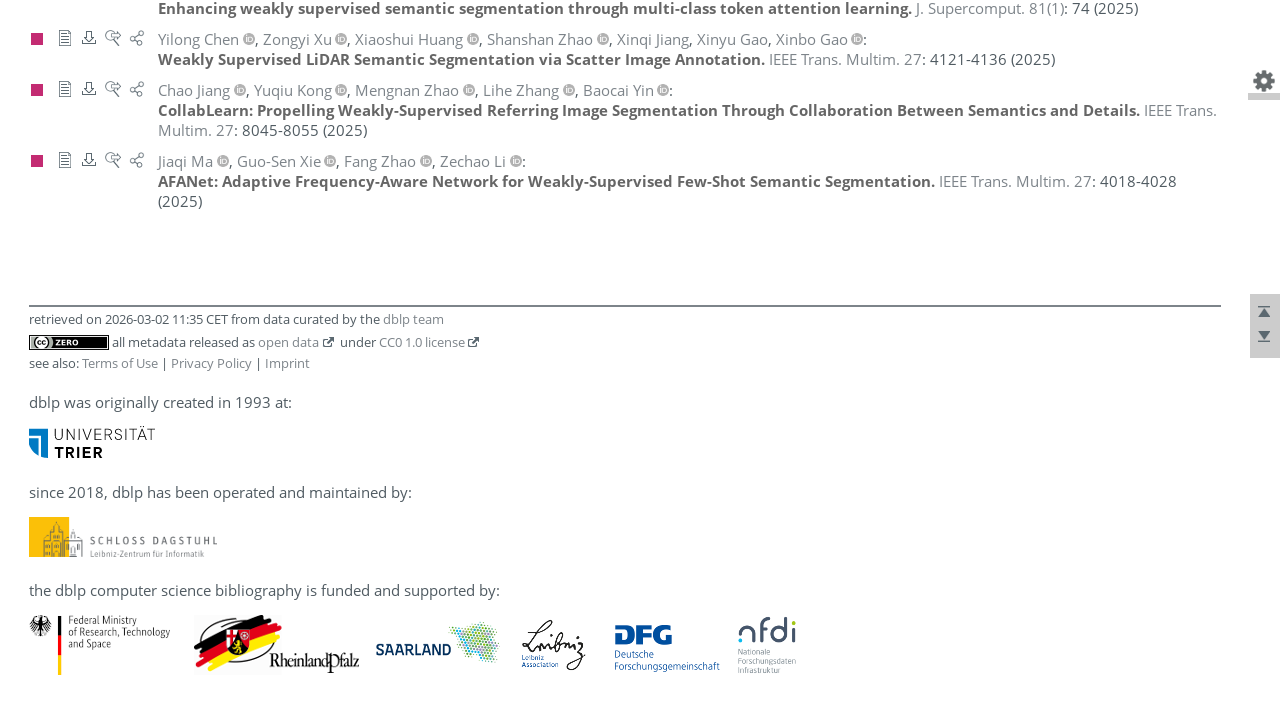

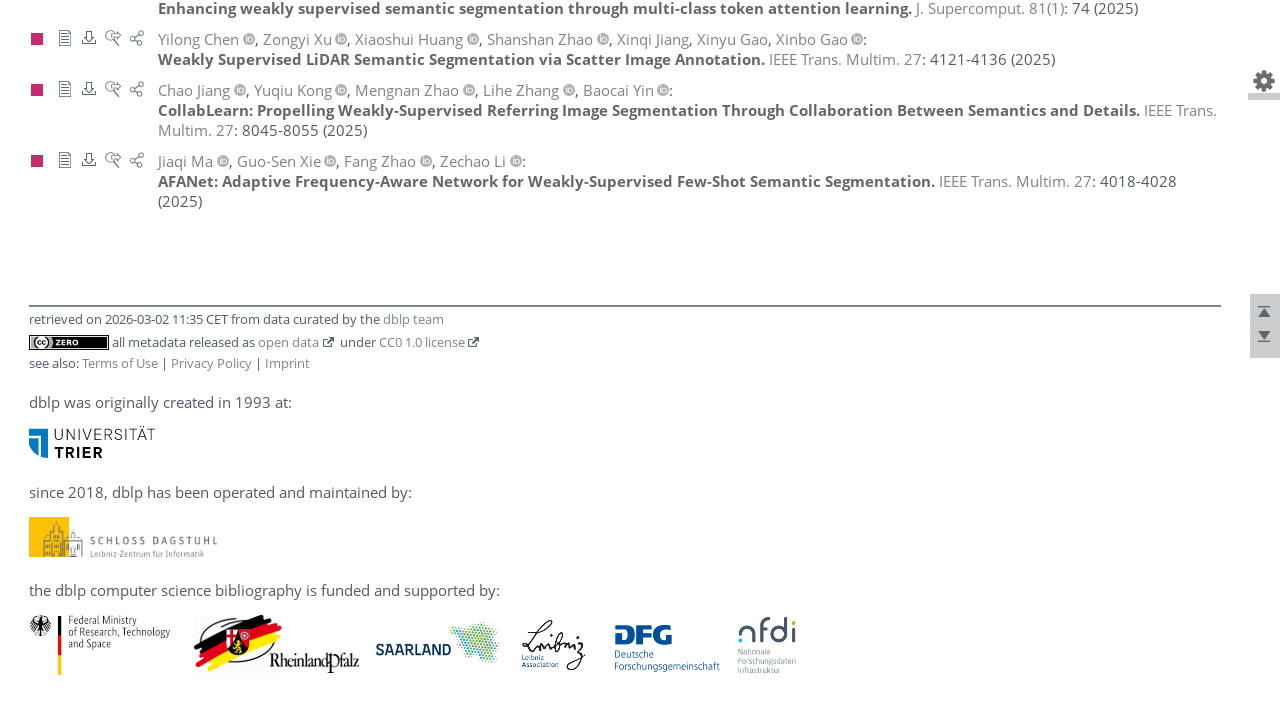